Tests drag and drop functionality on jQueryUI demo page by dragging an element and dropping it onto a target droppable area within an iframe

Starting URL: https://jqueryui.com/droppable

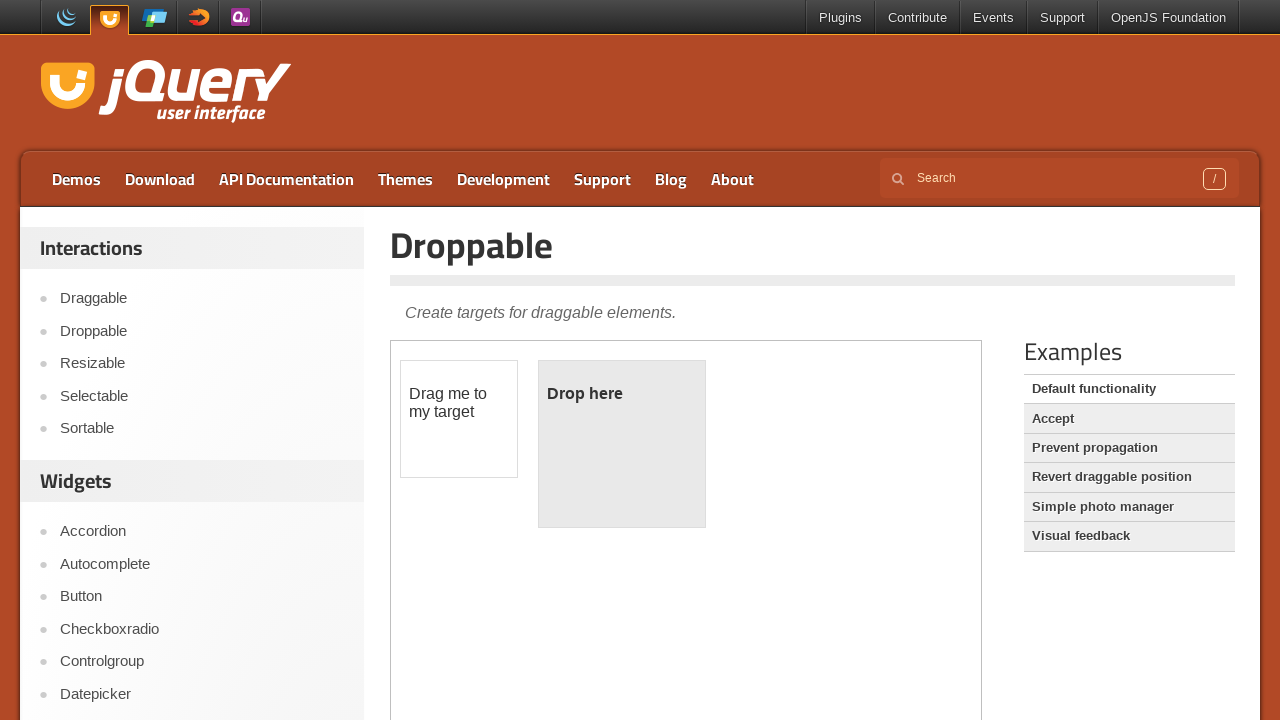

Navigated to jQueryUI droppable demo page
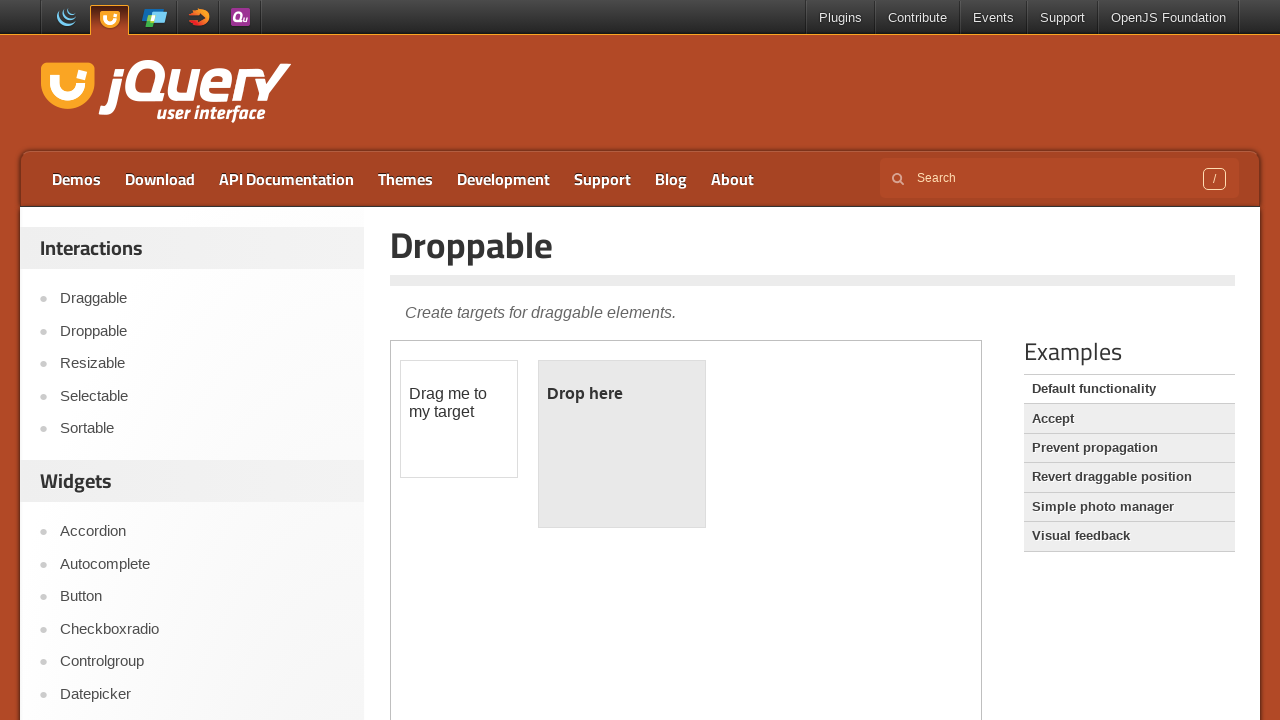

Located the demo iframe
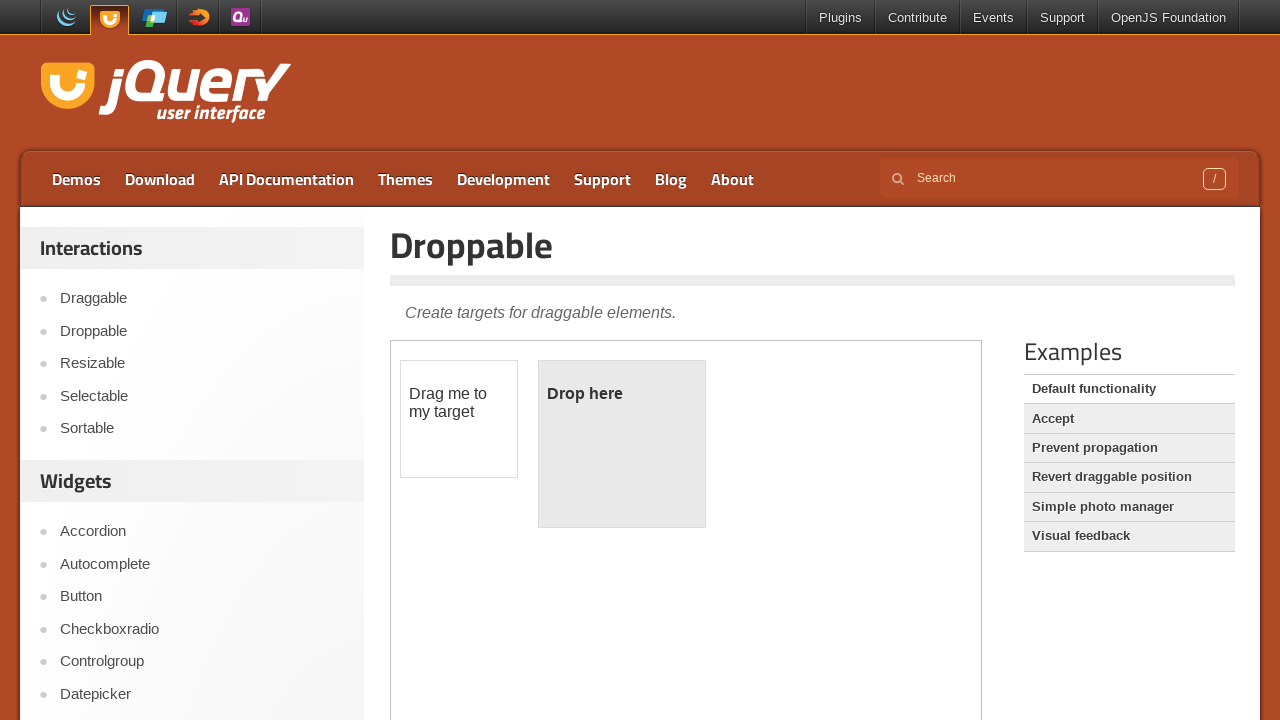

Located the draggable element
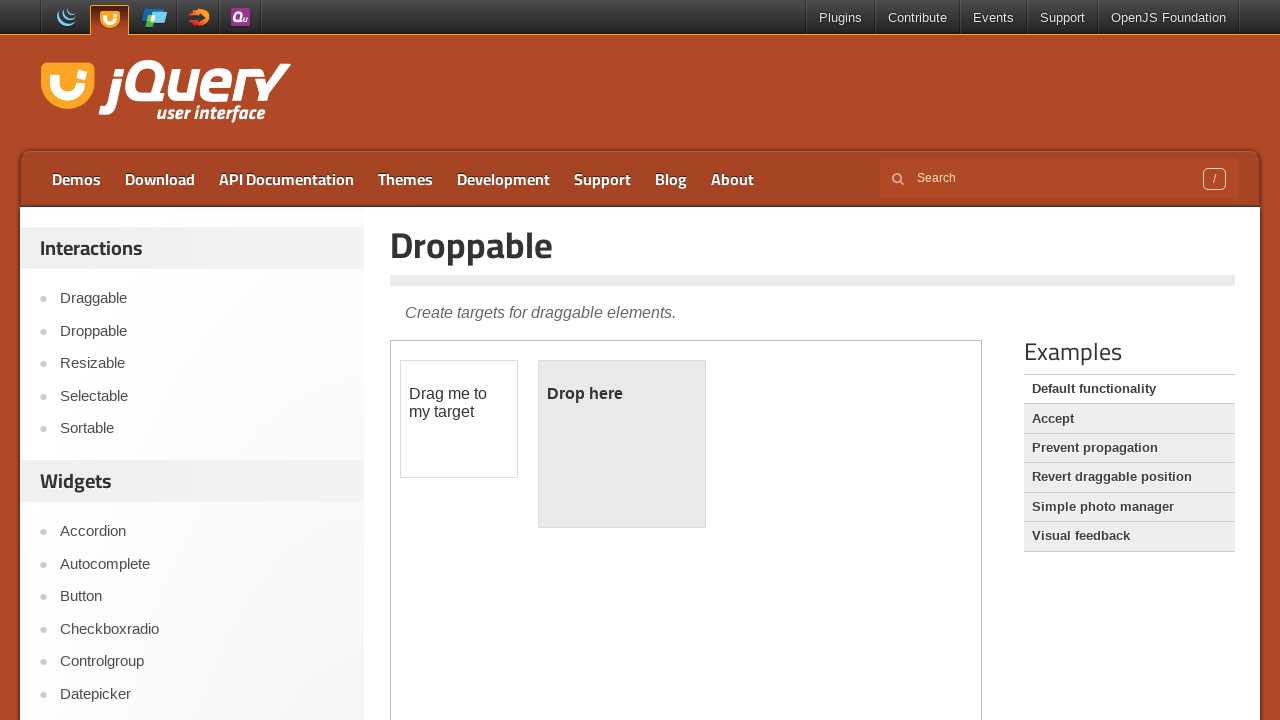

Located the droppable target element
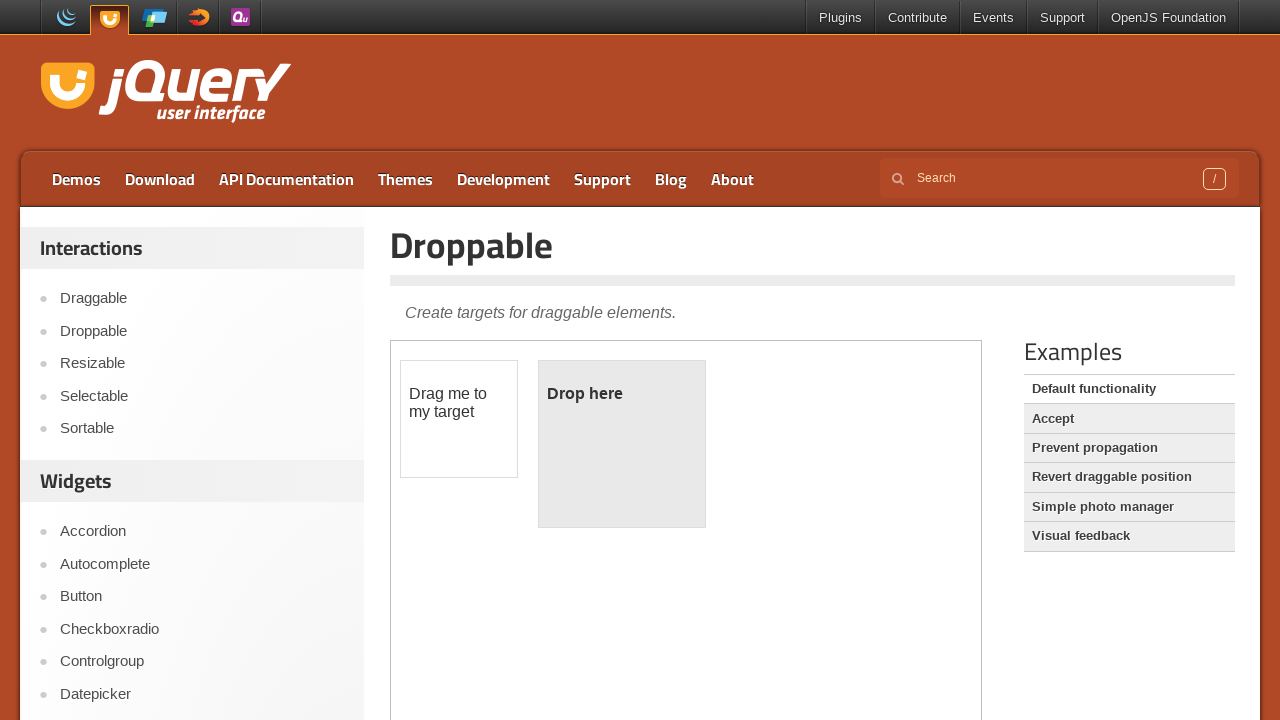

Dragged element and dropped it onto the droppable target at (622, 444)
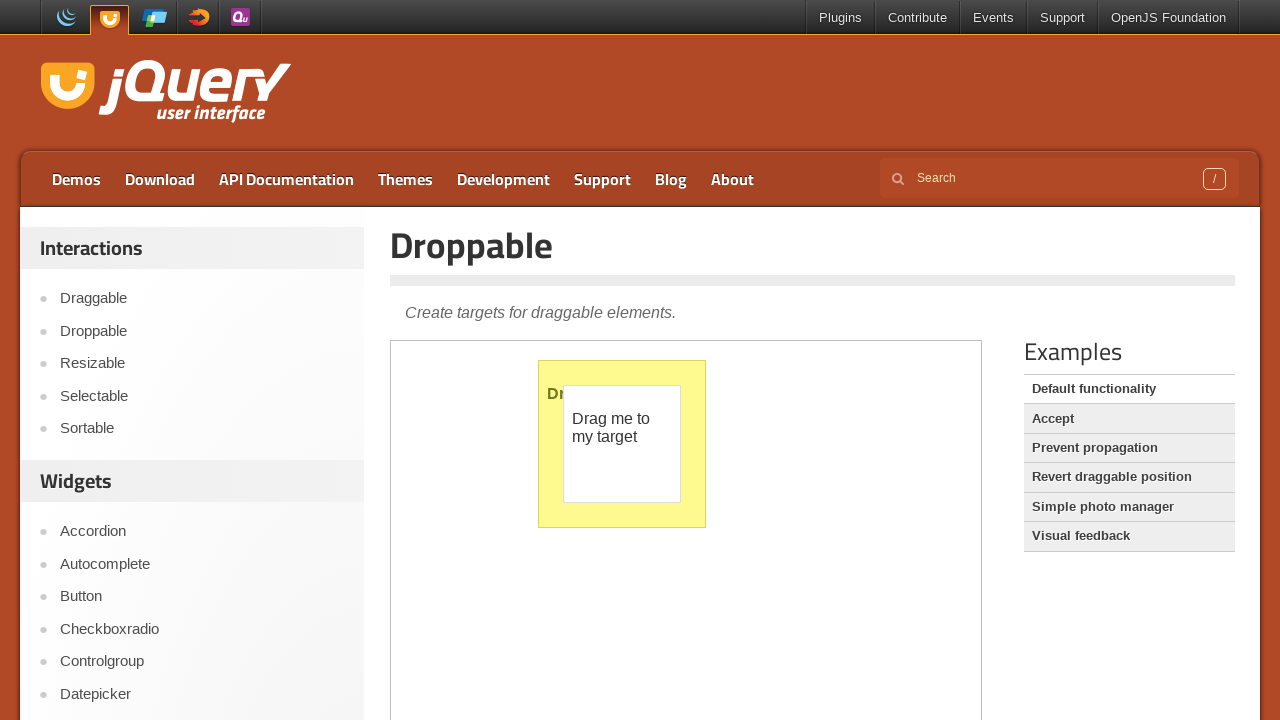

Waited for drag and drop action to complete
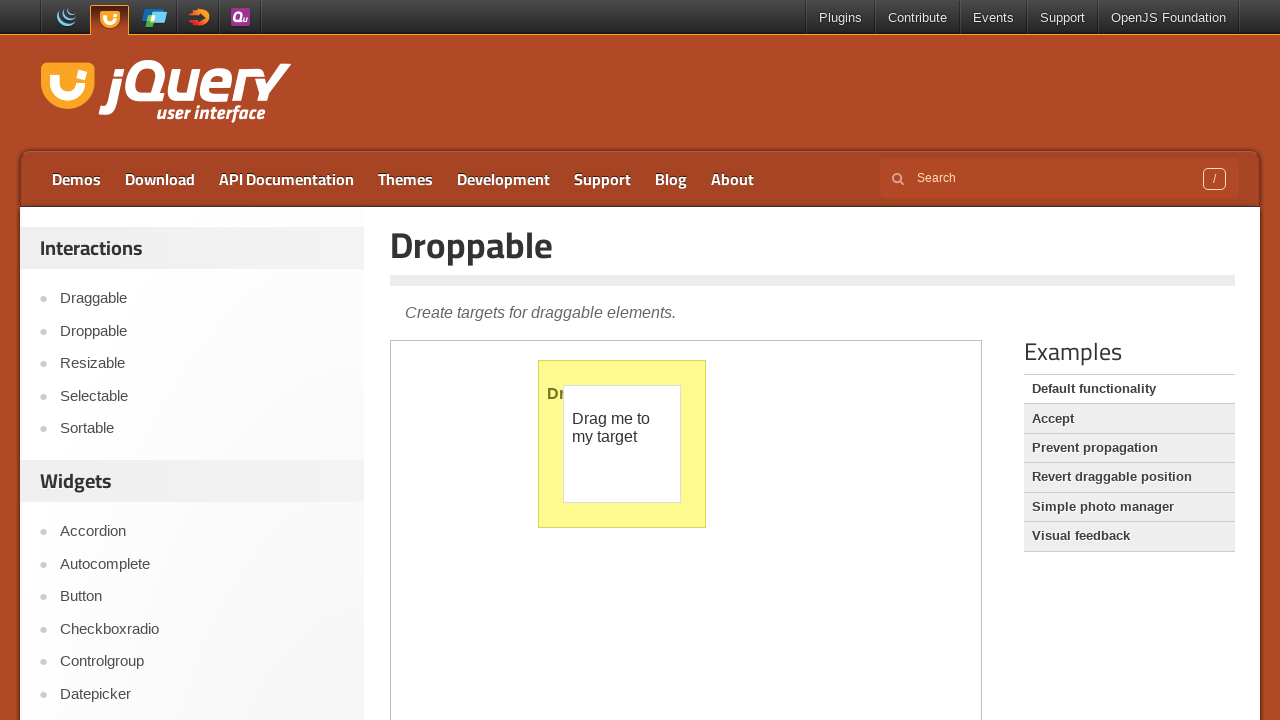

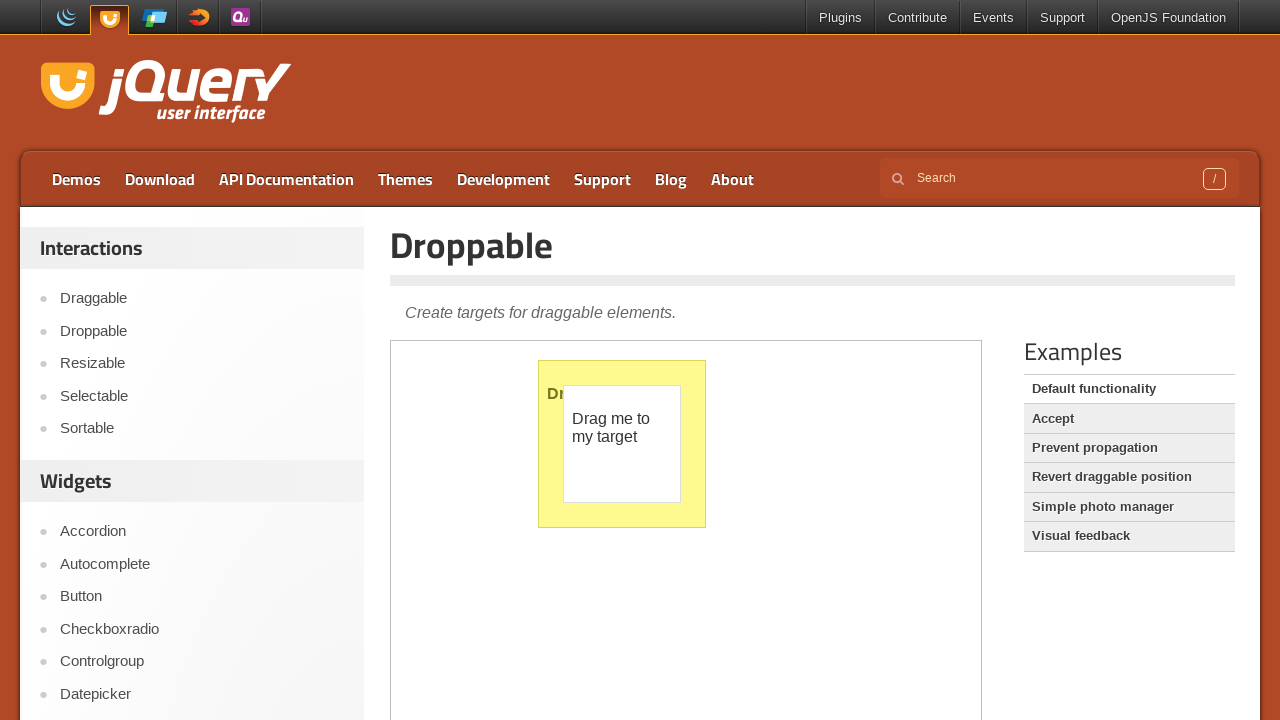